Tests that the sixth table header text is "Diceret" and persists after clicking a button

Starting URL: http://the-internet.herokuapp.com/challenging_dom

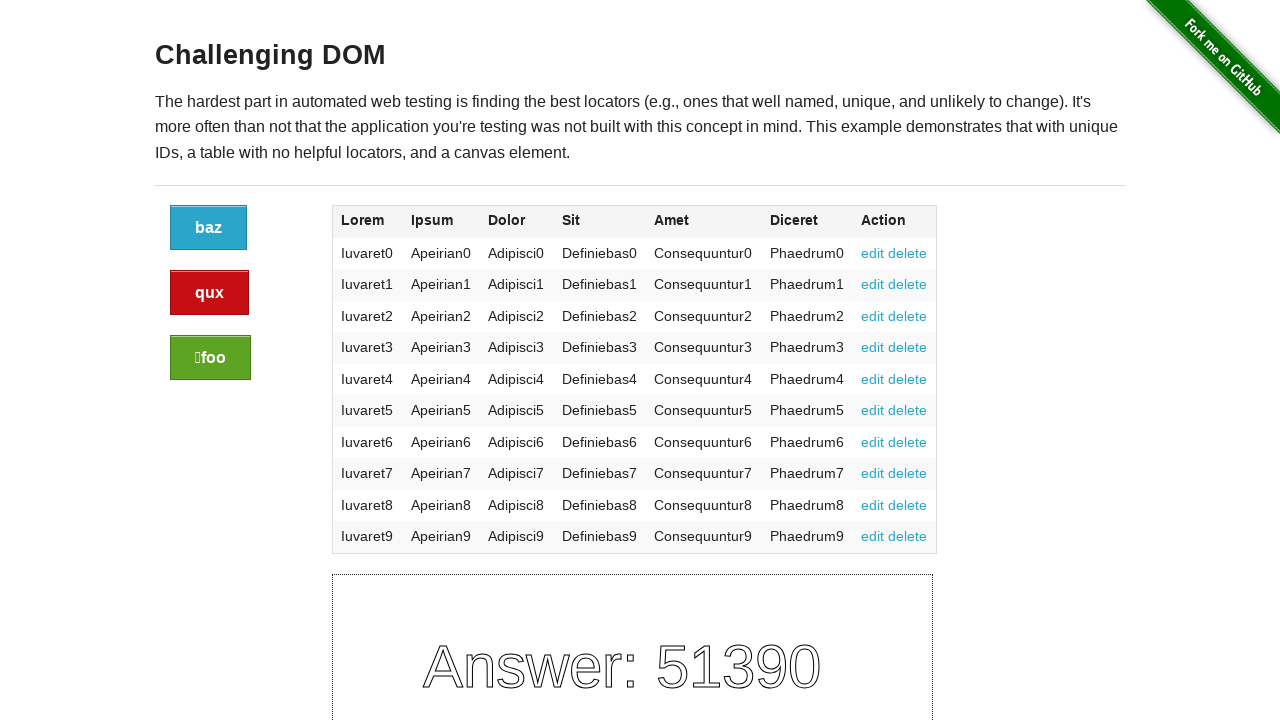

Located the sixth table header element
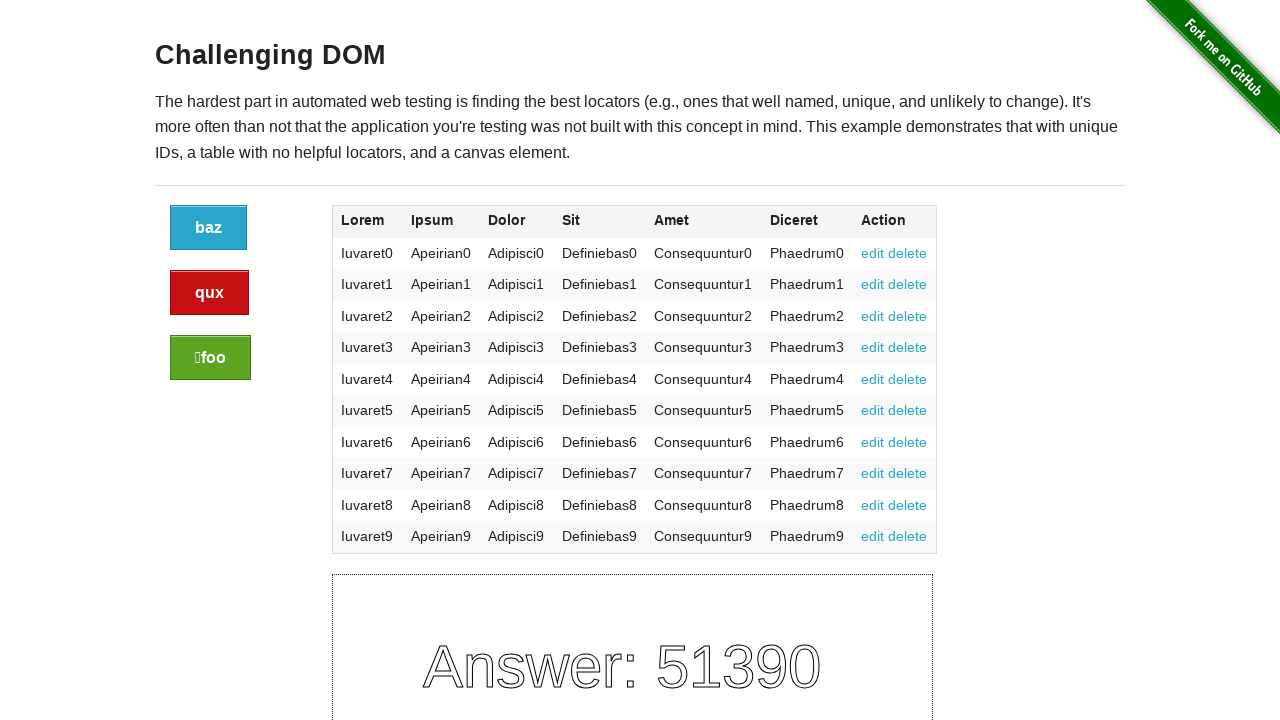

Retrieved sixth table header text: 'Diceret'
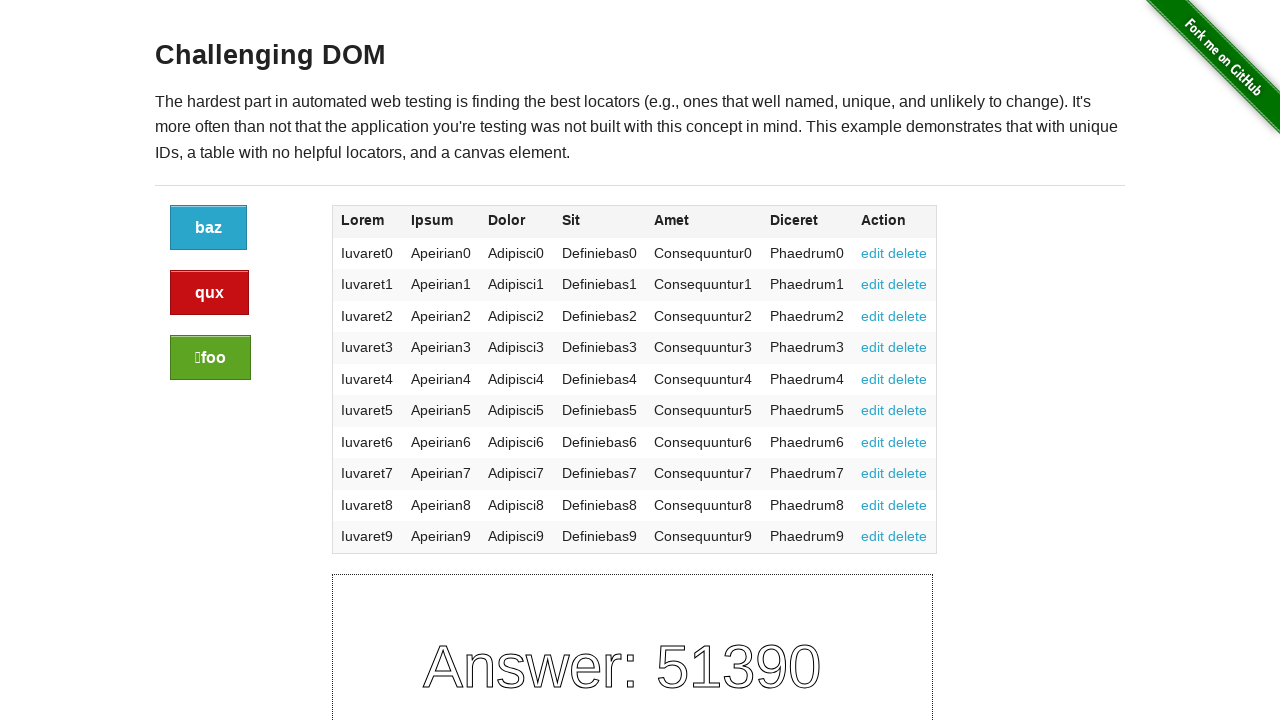

Verified sixth table header text equals 'Diceret'
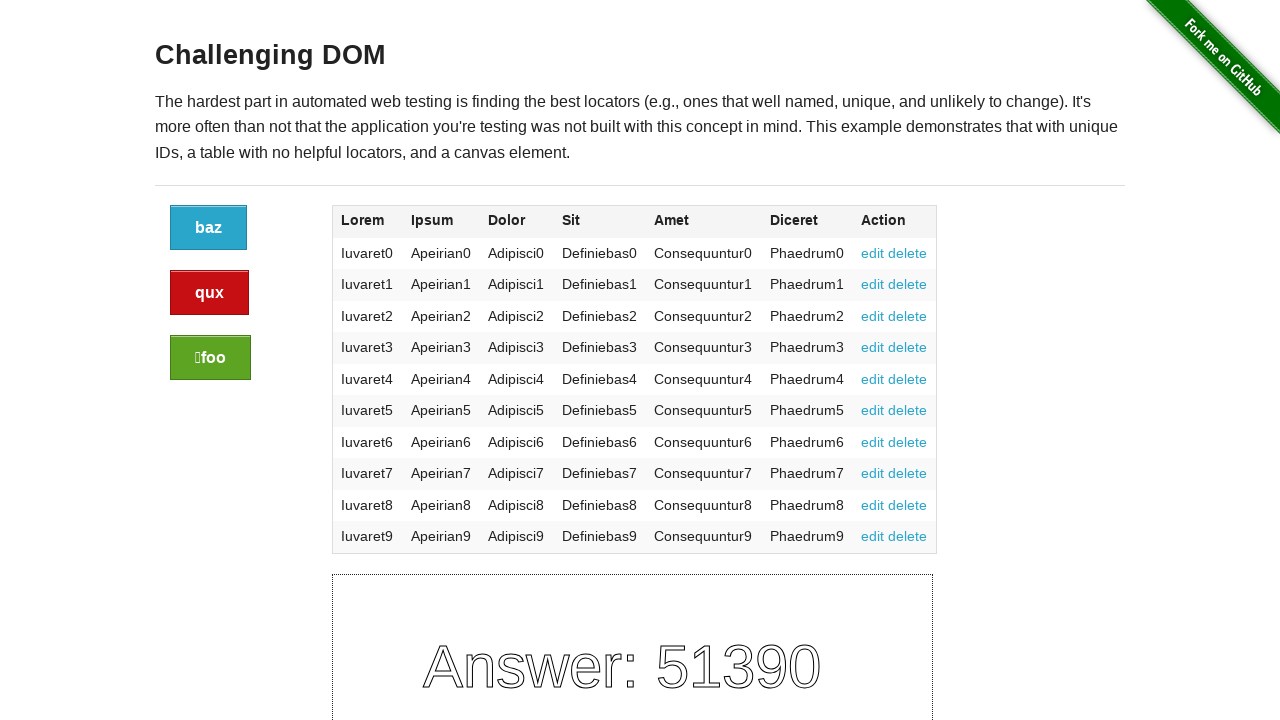

Clicked the refresh button to reload table elements at (208, 228) on xpath=//div[@class="large-2 columns"]/a[@class="button"]
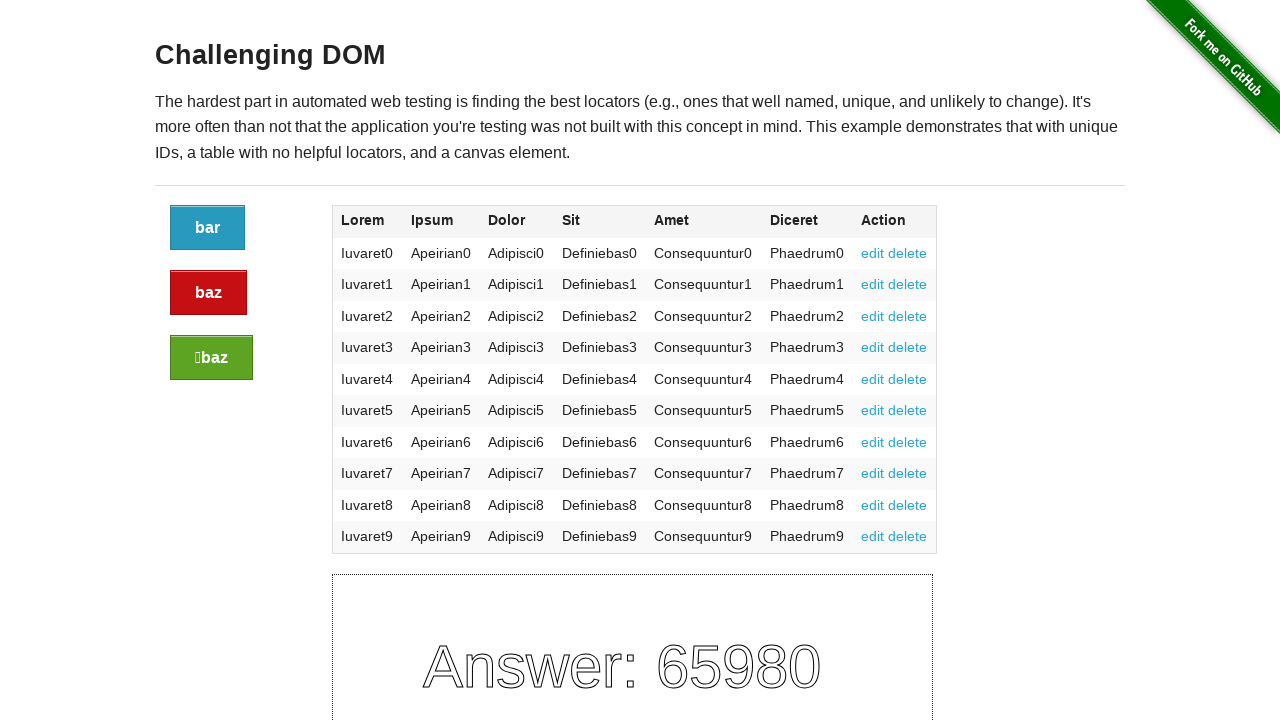

Verified sixth table header text persists as 'Diceret' after button click
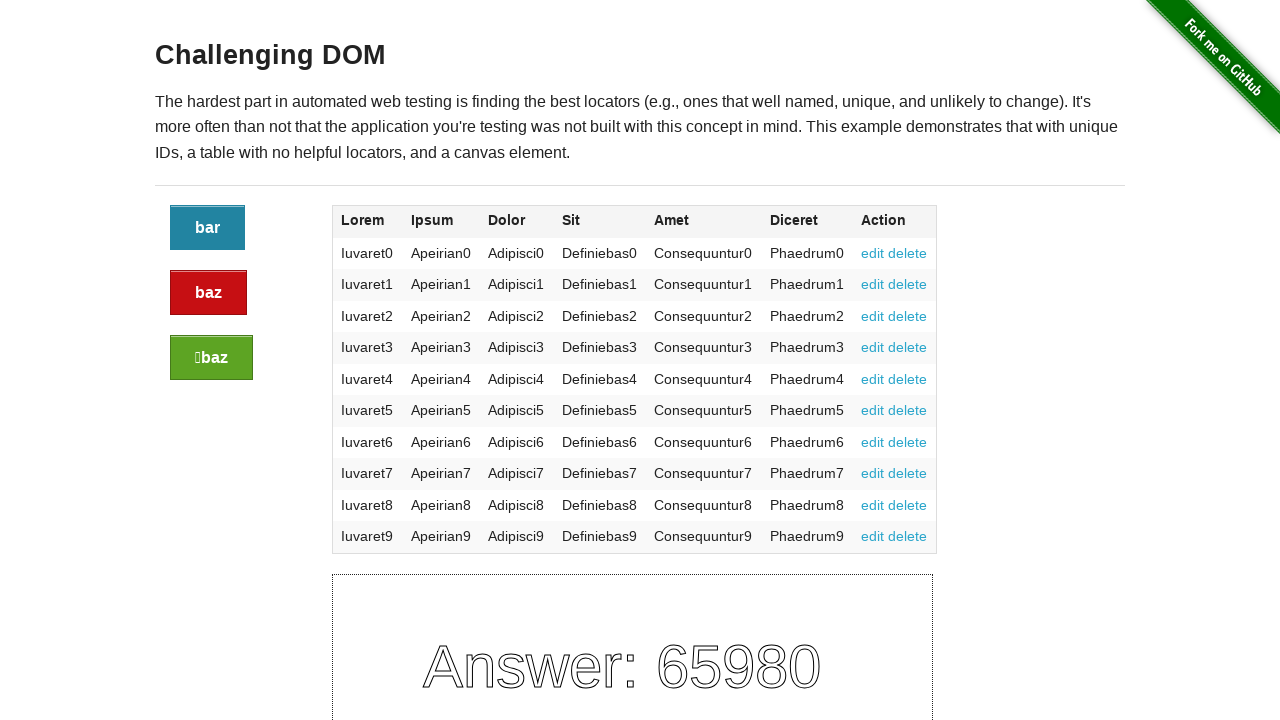

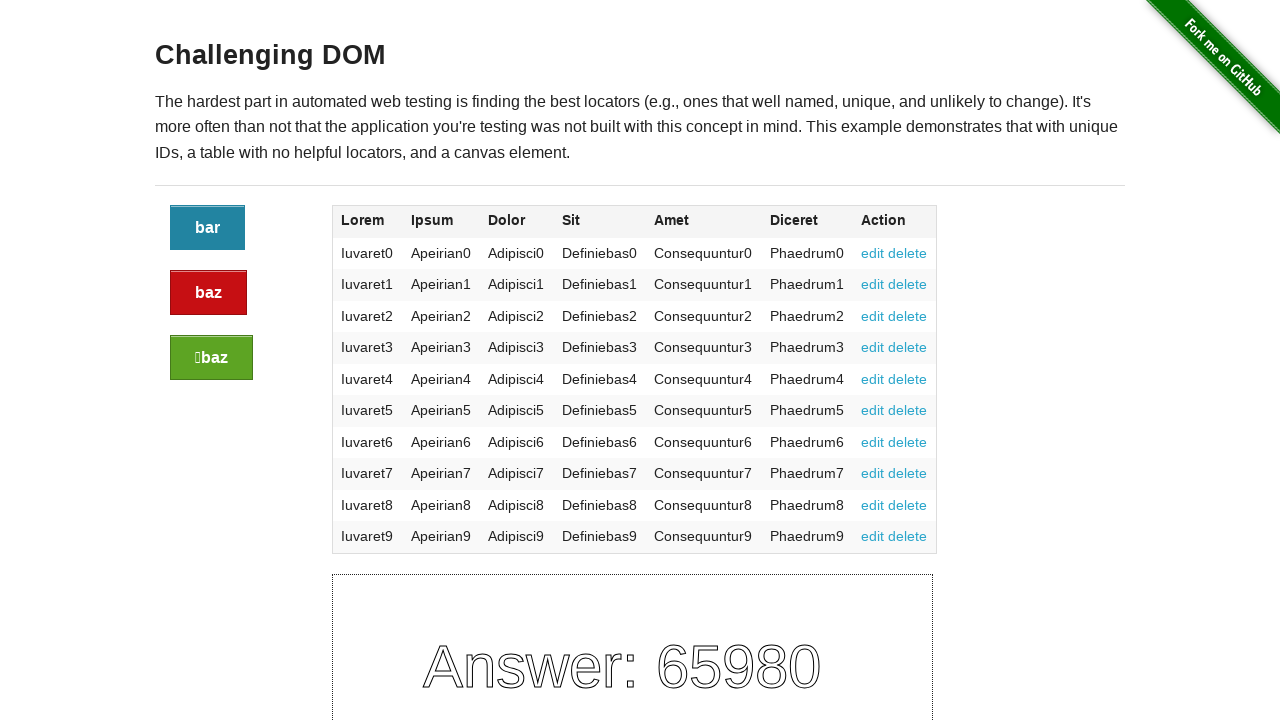